Tests the tags page by verifying header, footer, and tag list are visible

Starting URL: https://the-frontview.dev/tags

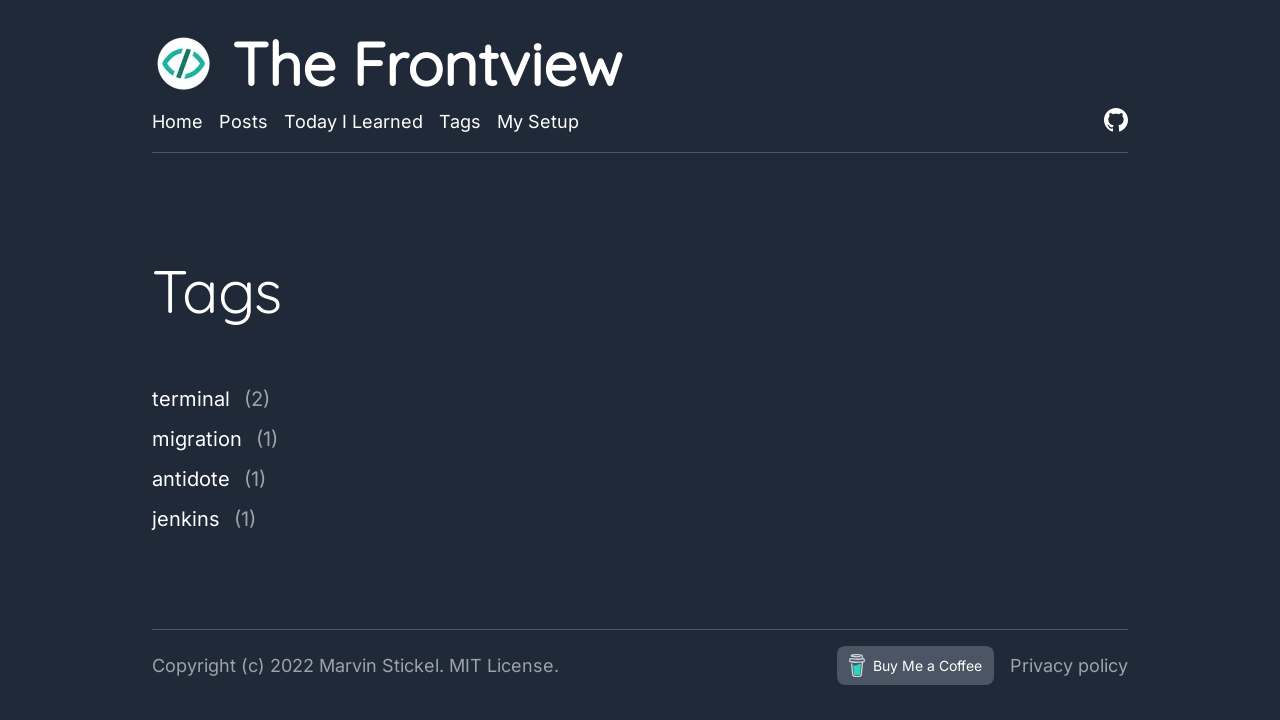

Header with Frontview Icon loaded
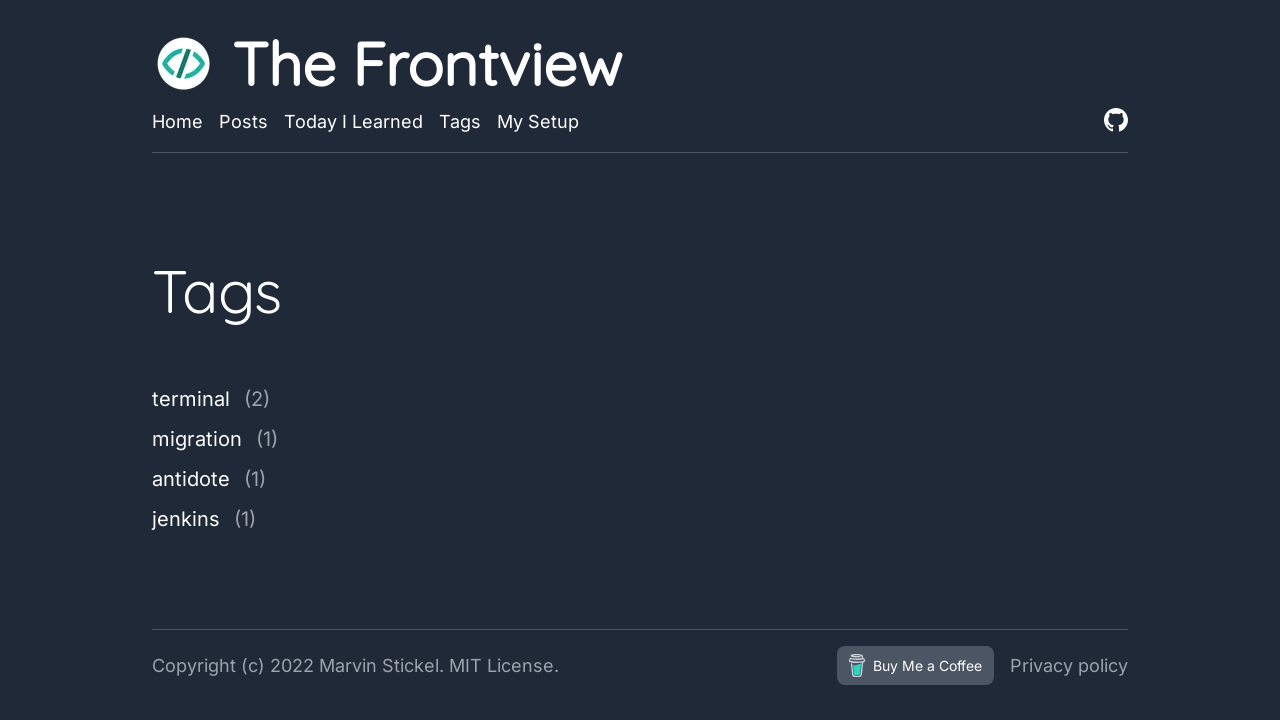

Tags heading is visible
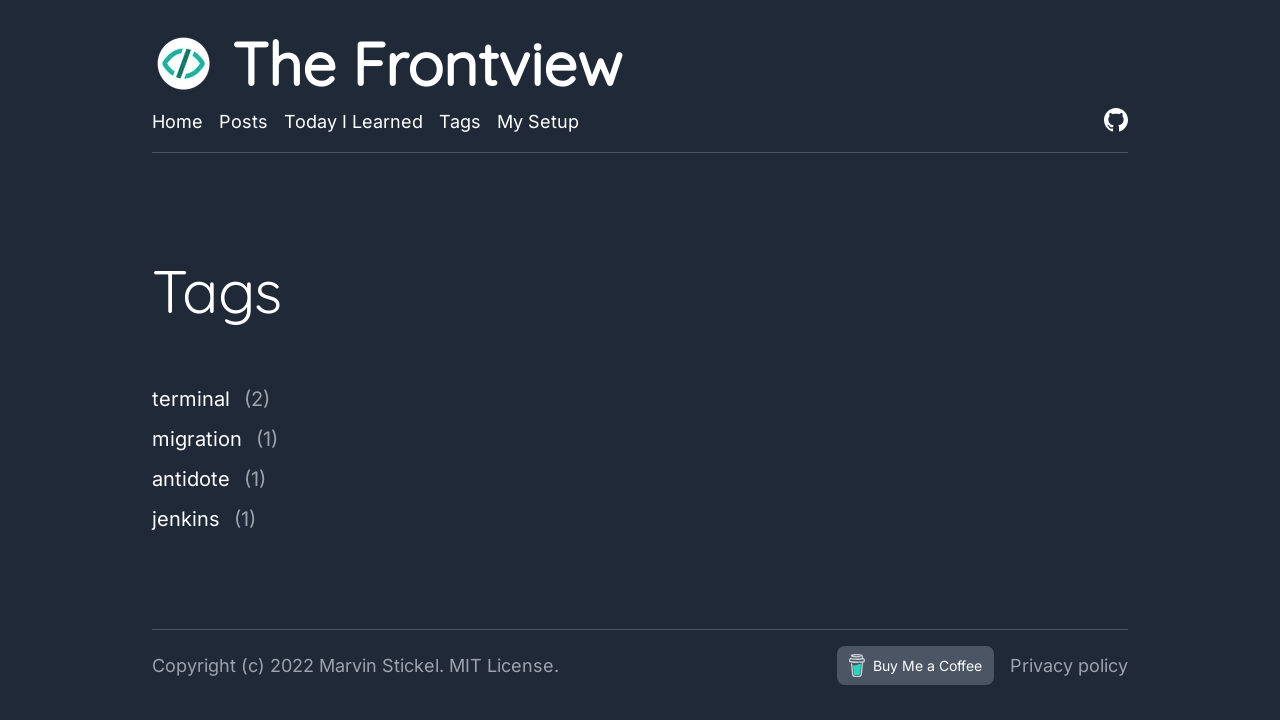

Tag list is visible
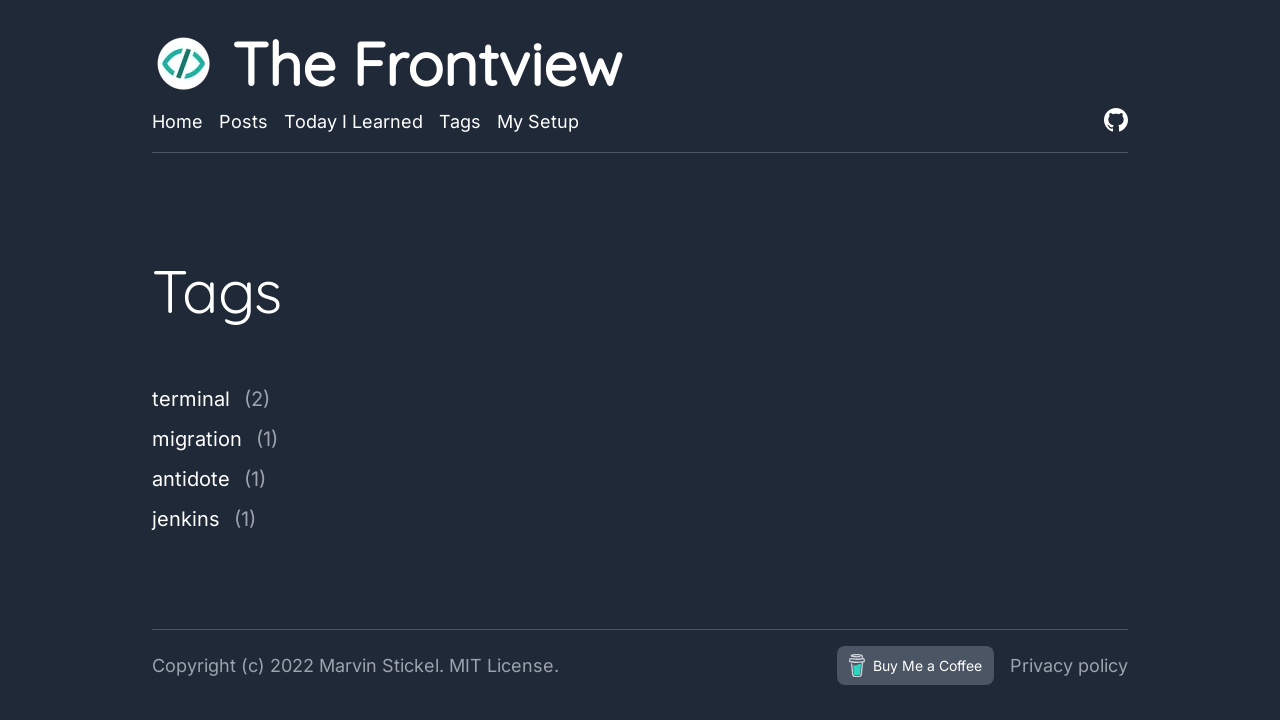

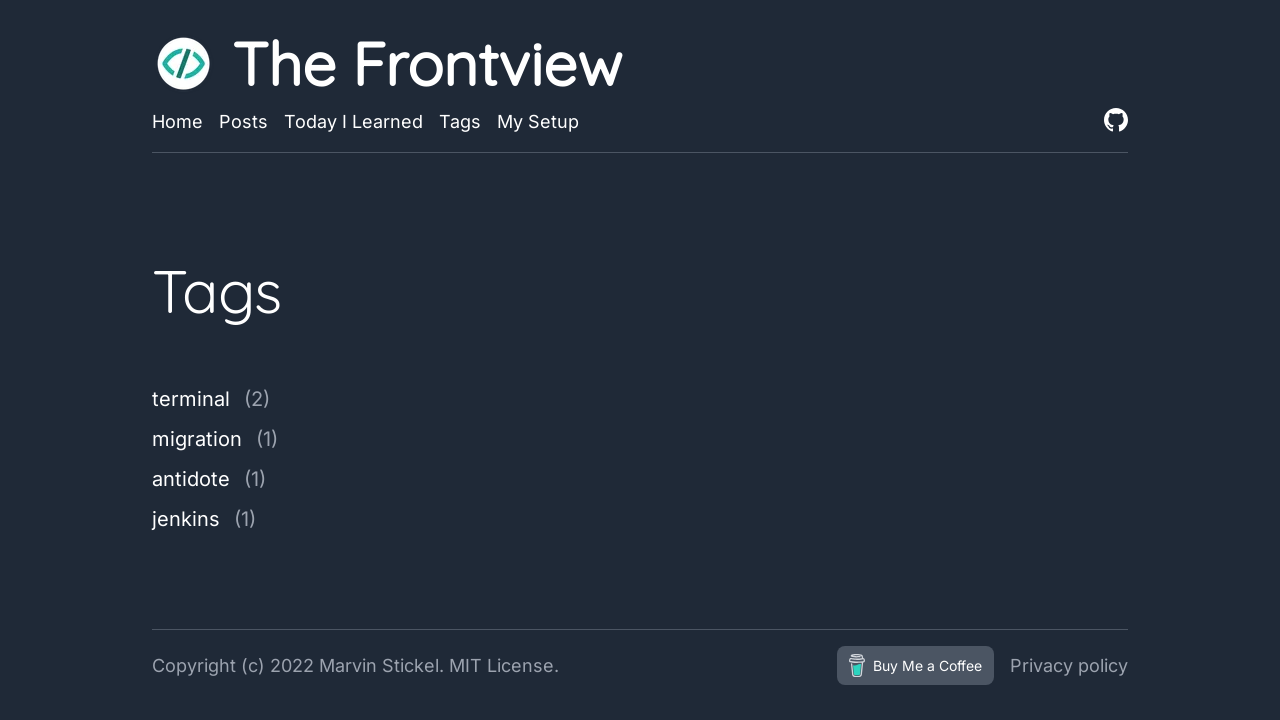